Tests popup window handling by opening a popup window and managing window switching operations

Starting URL: http://omayo.blogspot.com/

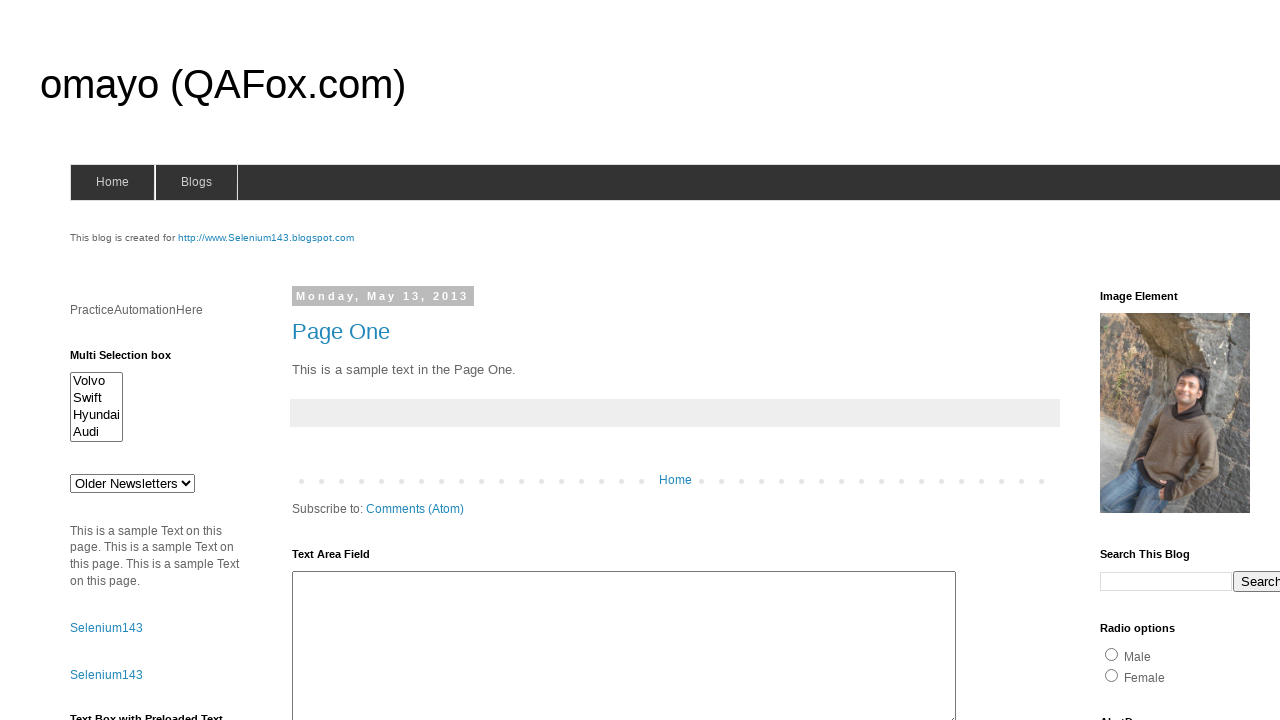

Clicked link to open popup window at (132, 360) on a:has-text('Open a popup window')
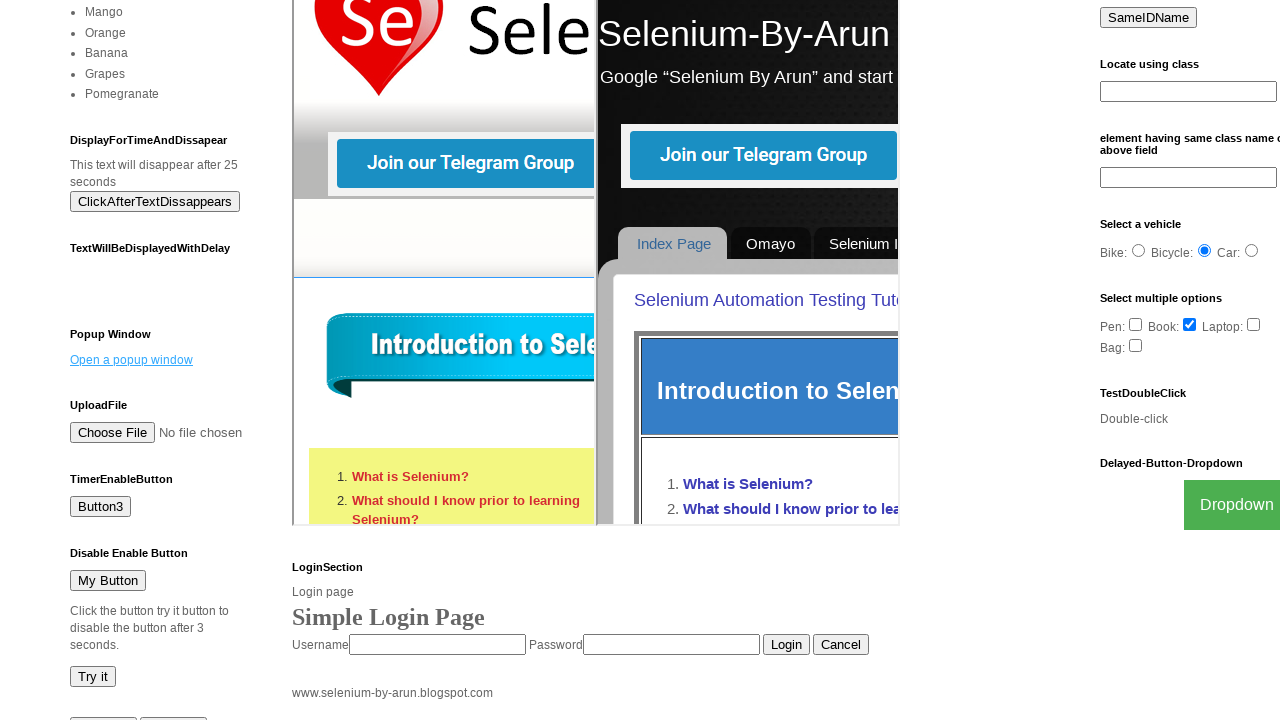

Waited 2000ms for popup window to open
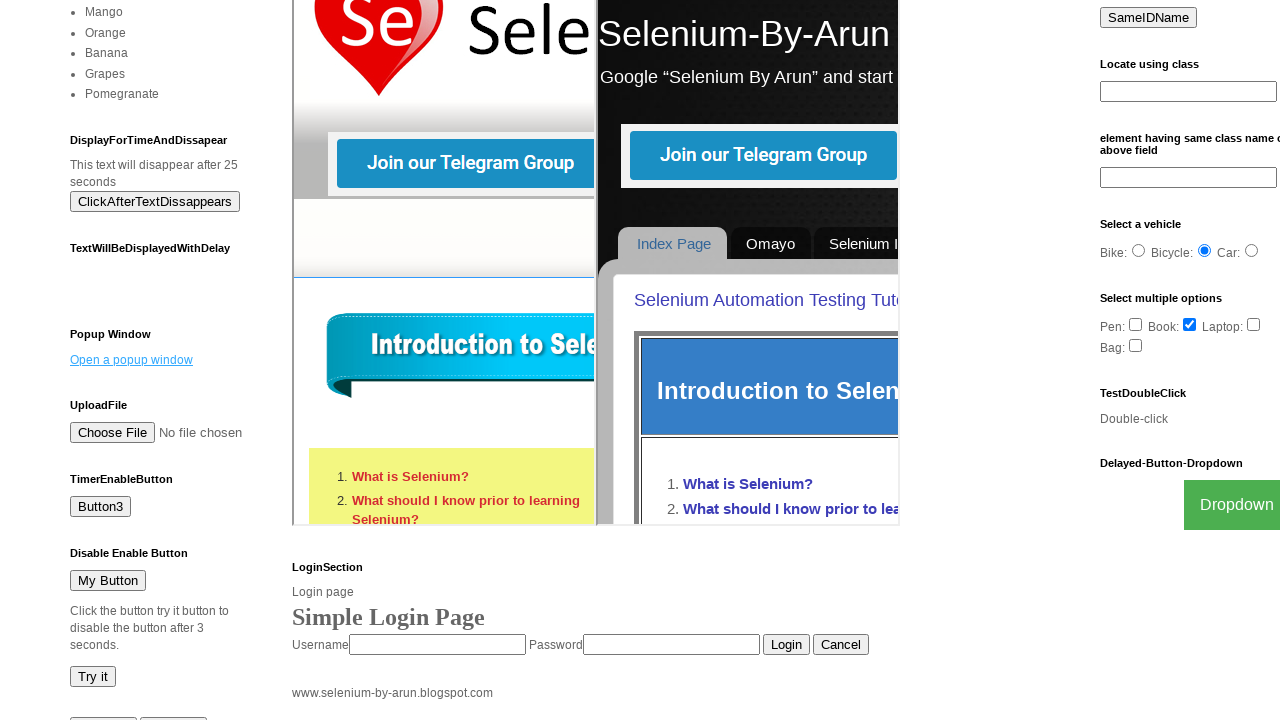

Retrieved all open pages from context
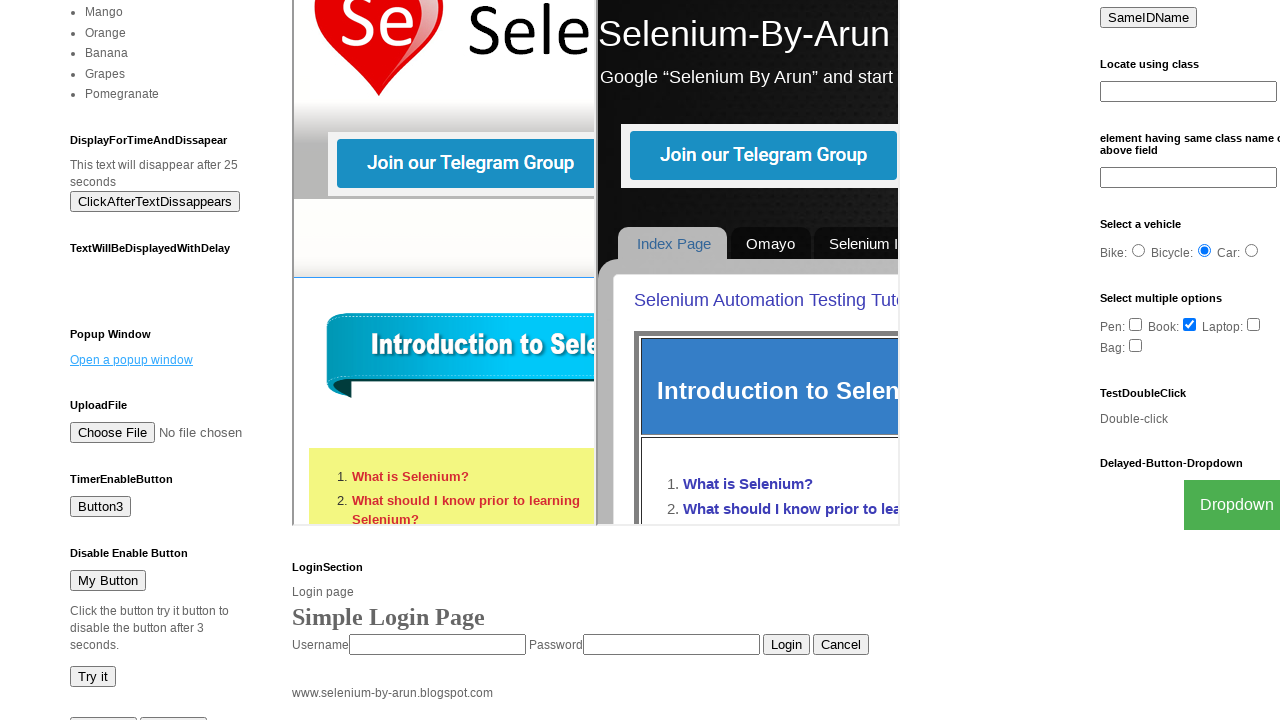

Closed popup window (second page)
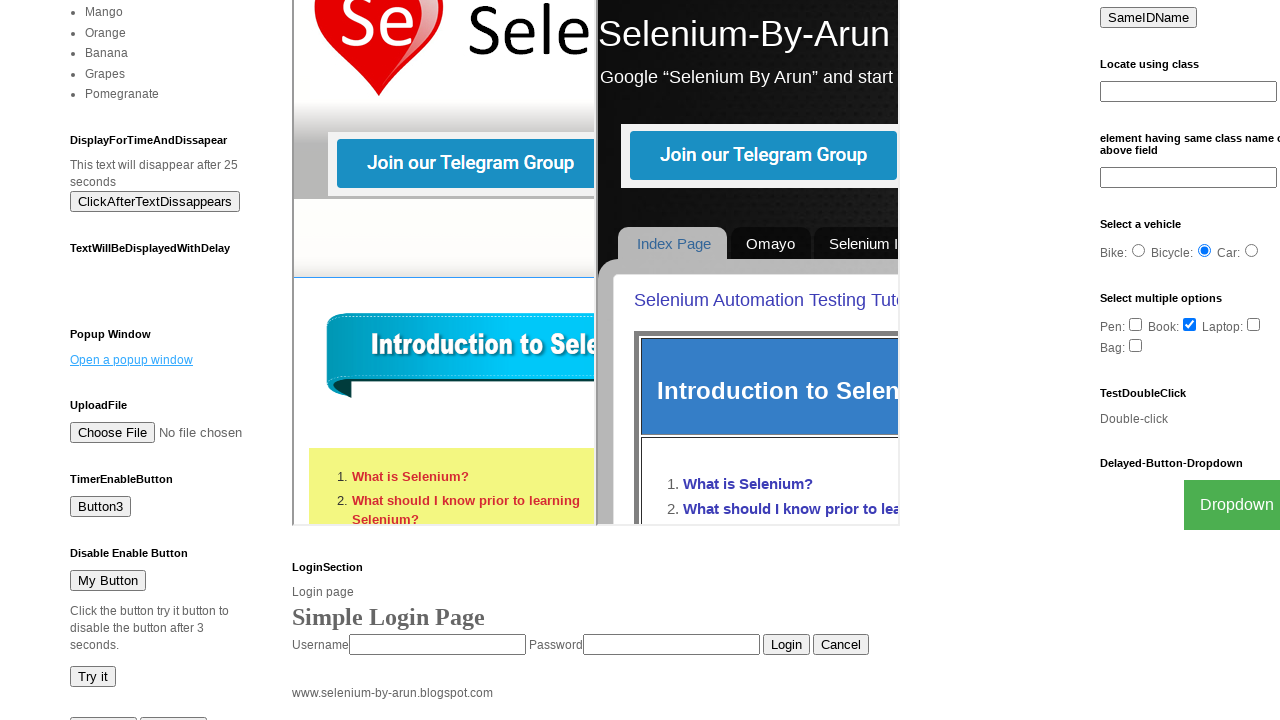

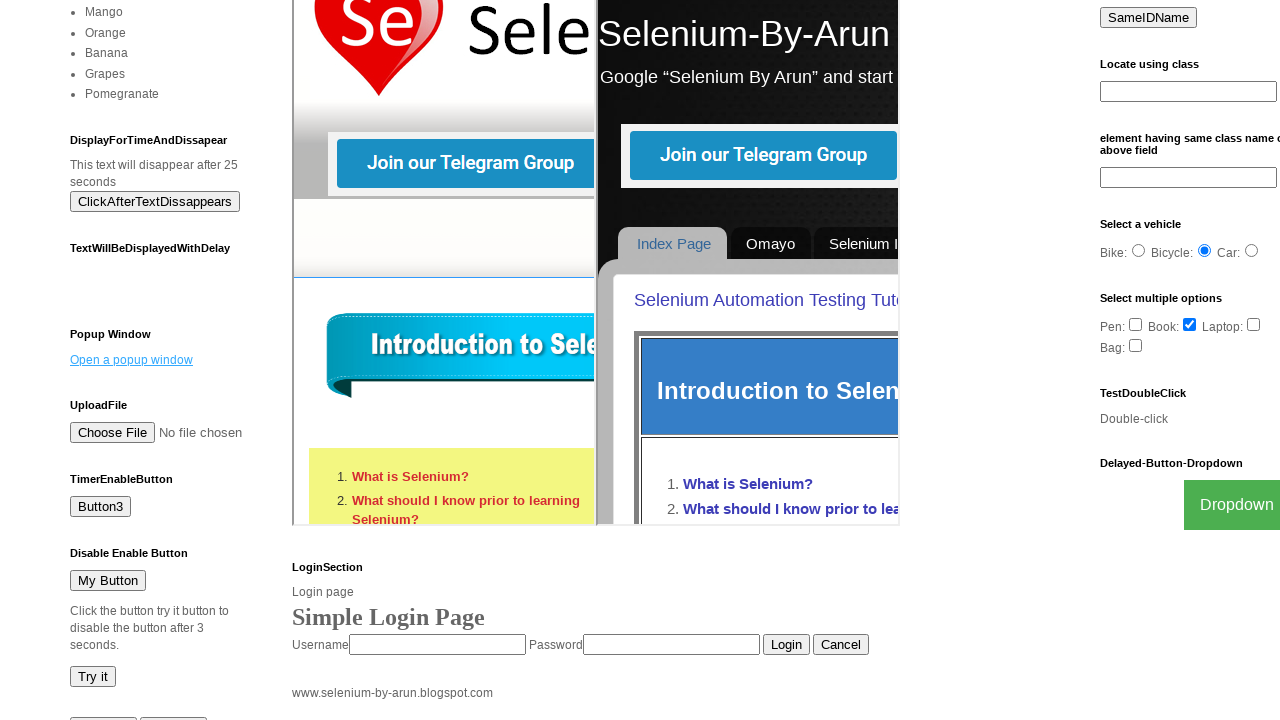